Tests the web calculator application by performing a simple addition (1 + 2) and verifying the result equals 3

Starting URL: https://testpages.eviltester.com/styled/apps/calculator.html

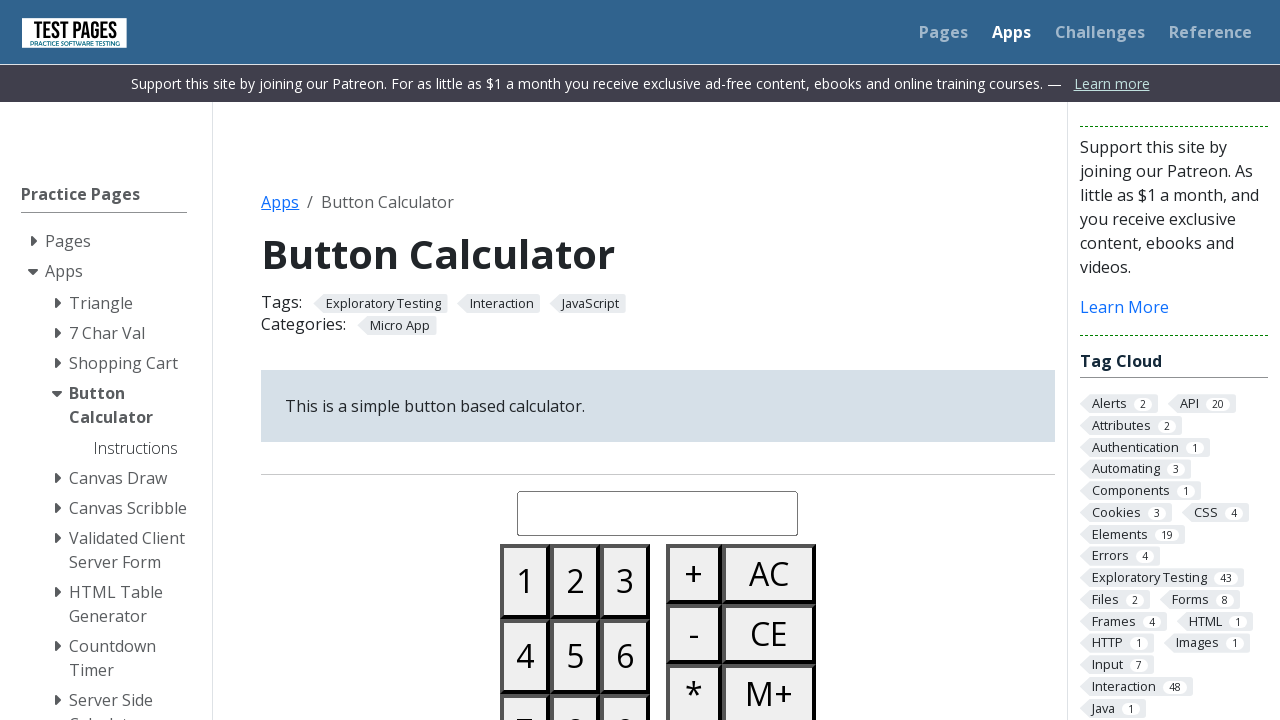

Clicked button '1' at (525, 581) on #button01
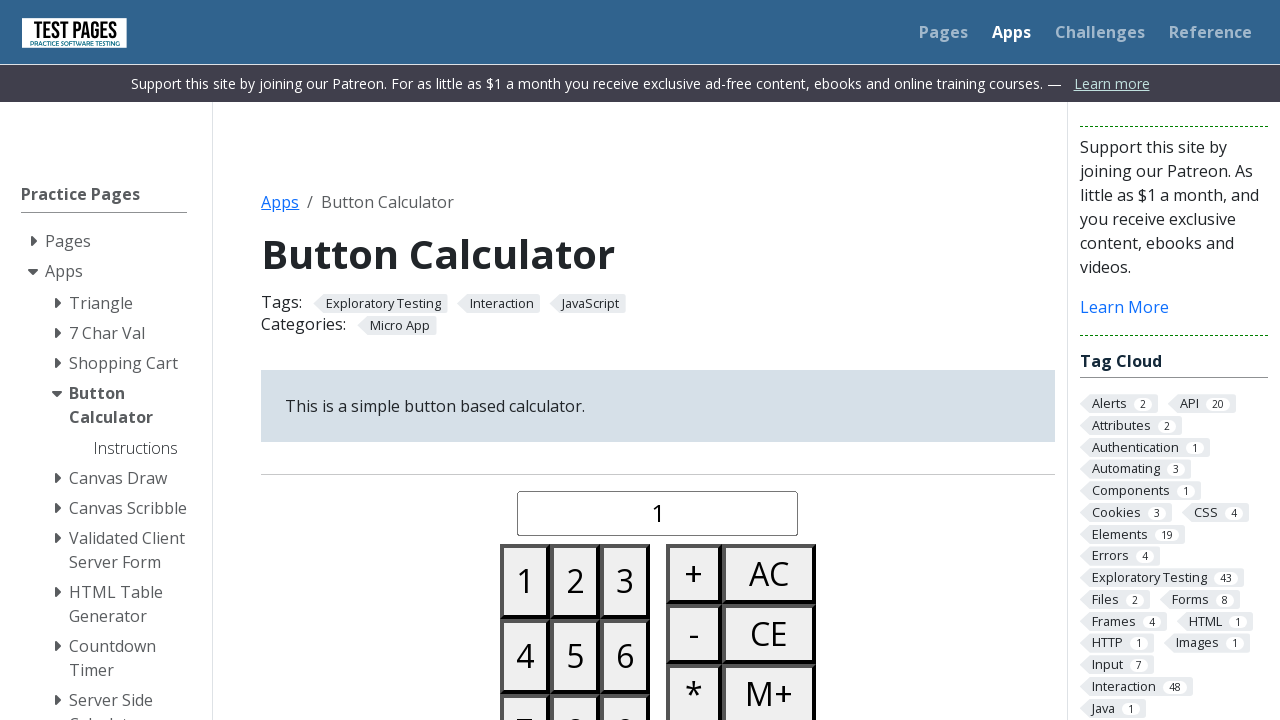

Clicked the plus button at (694, 574) on #buttonplus
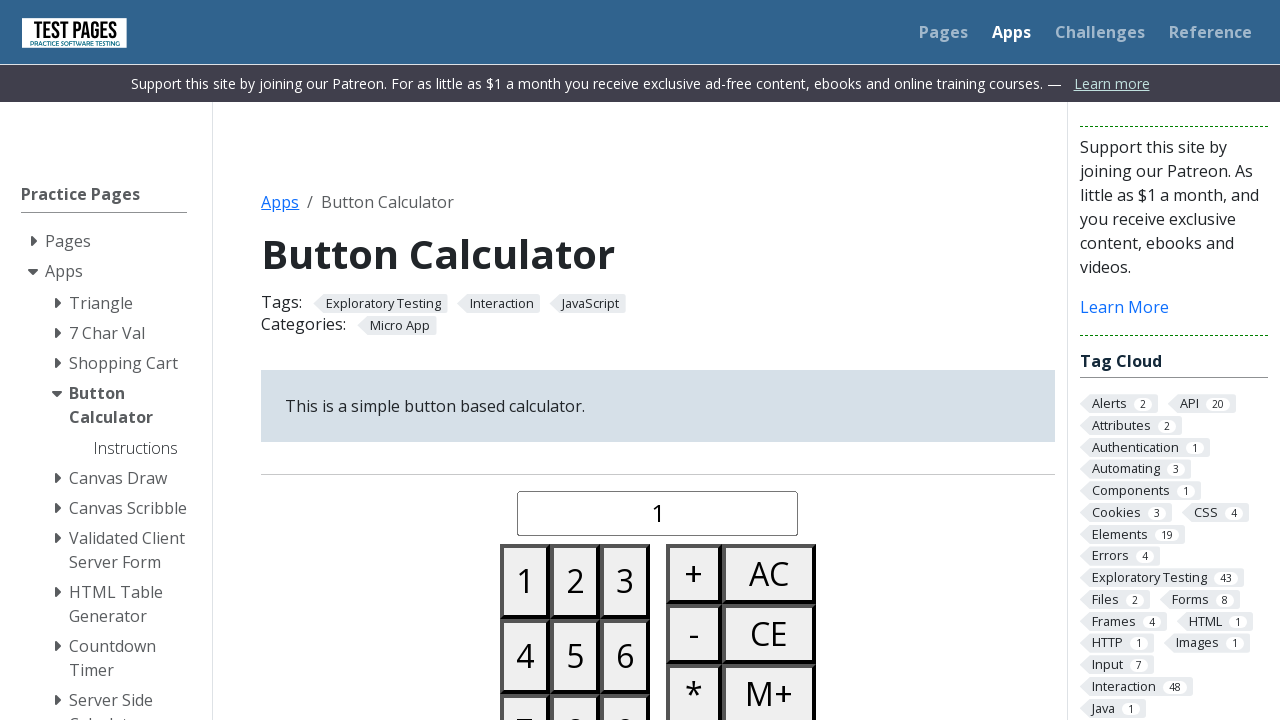

Clicked button '2' at (575, 581) on #button02
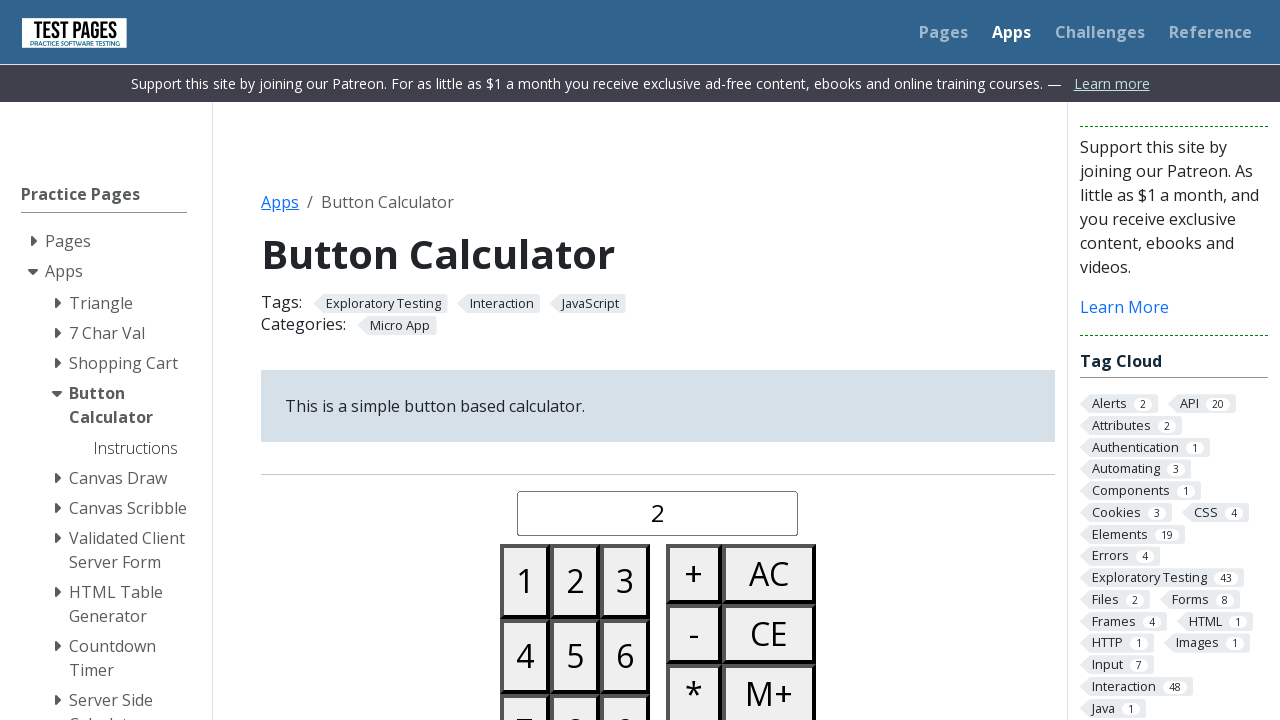

Clicked equals button to calculate result at (694, 360) on #buttonequals
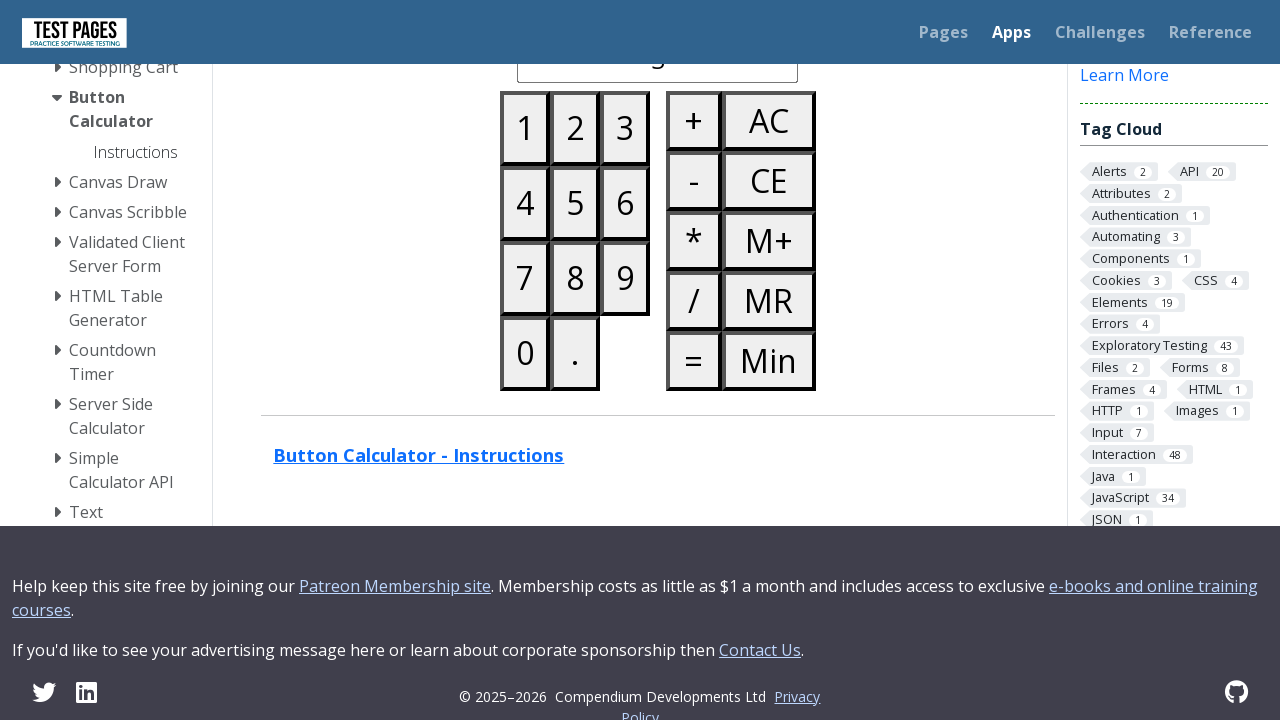

Result display appeared
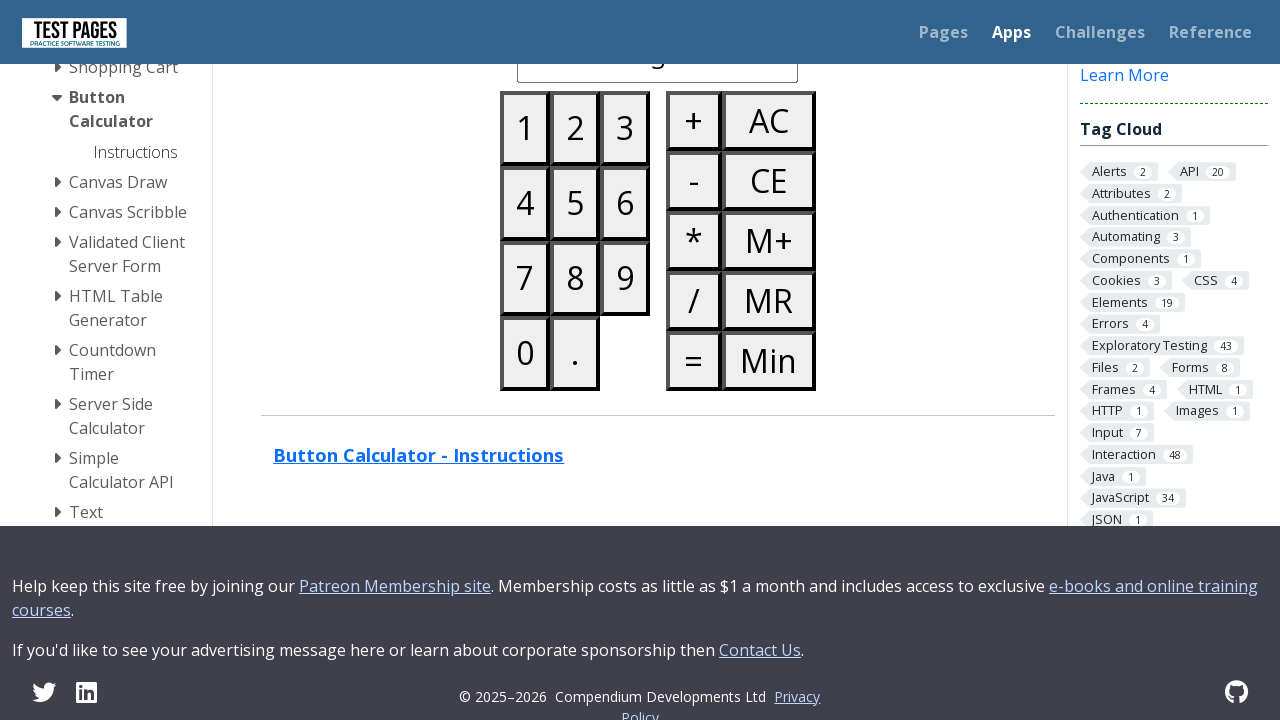

Retrieved result value from display
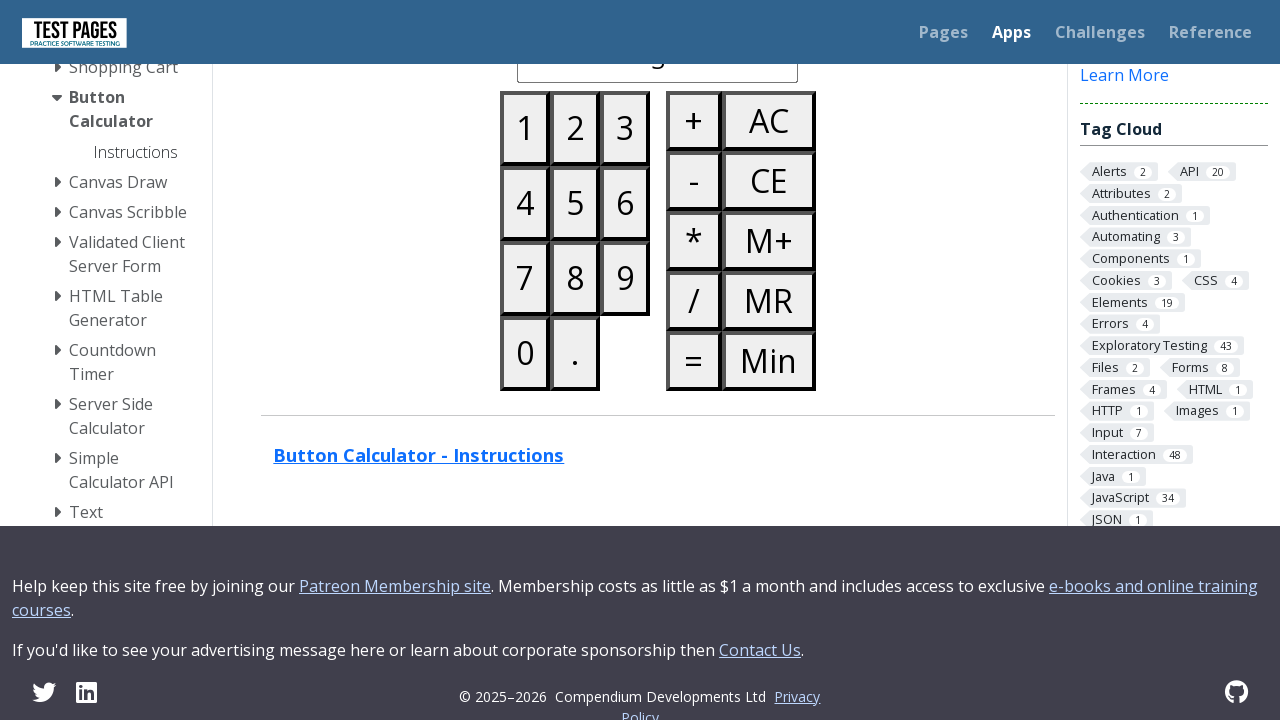

Verified result equals '3' - addition (1 + 2) successful
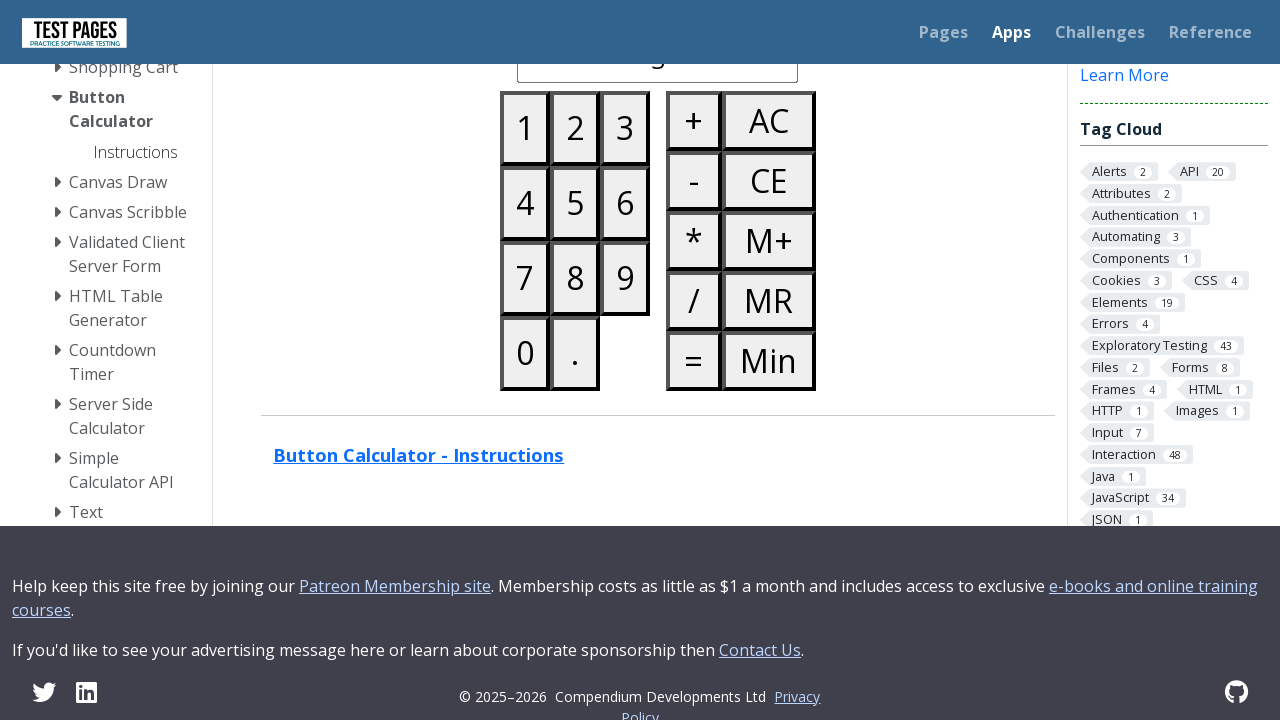

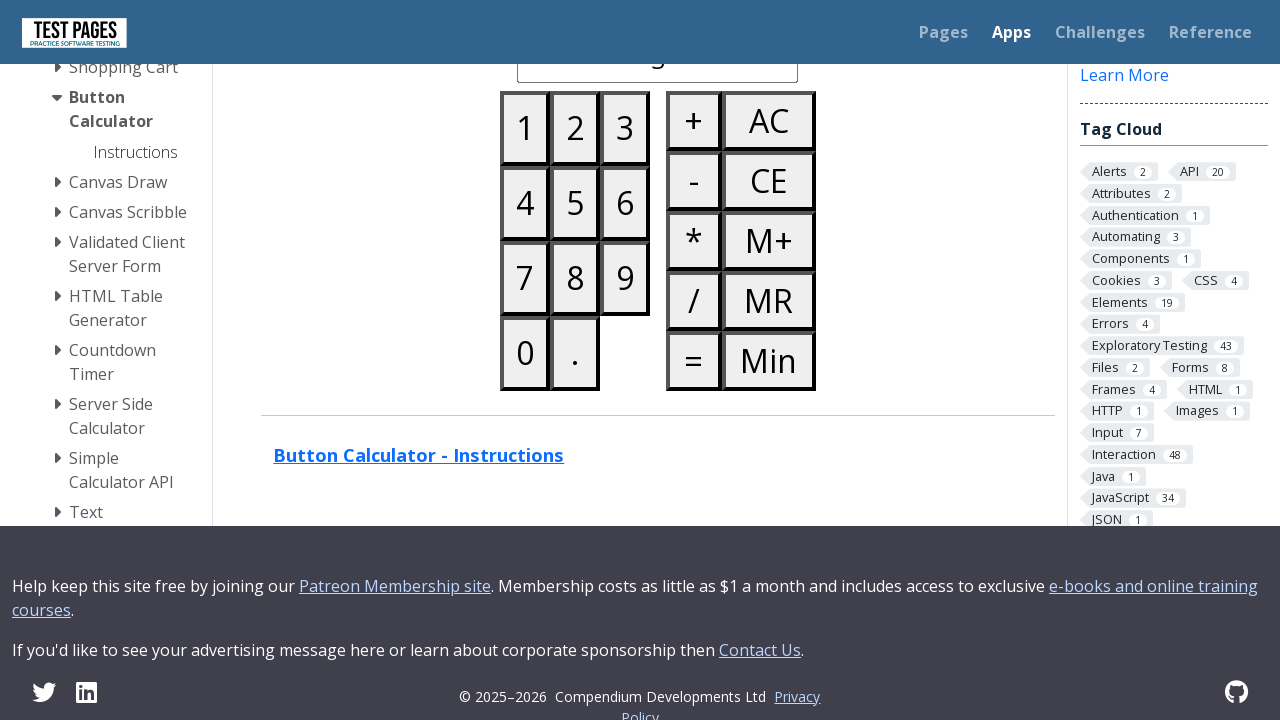